Tests dropdown/select element functionality by selecting options using different methods: visible text, index, and value attribute

Starting URL: https://training-support.net/webelements/selects

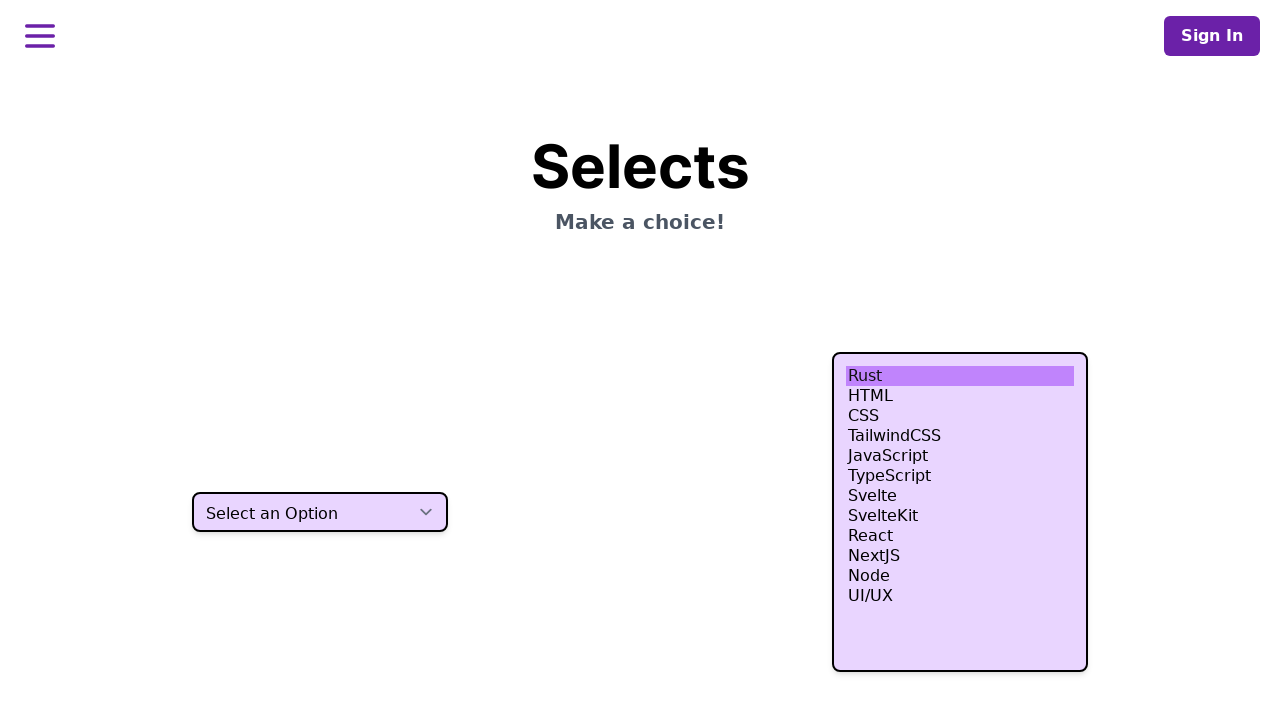

Selected 'Two' from dropdown by visible text on select.h-10
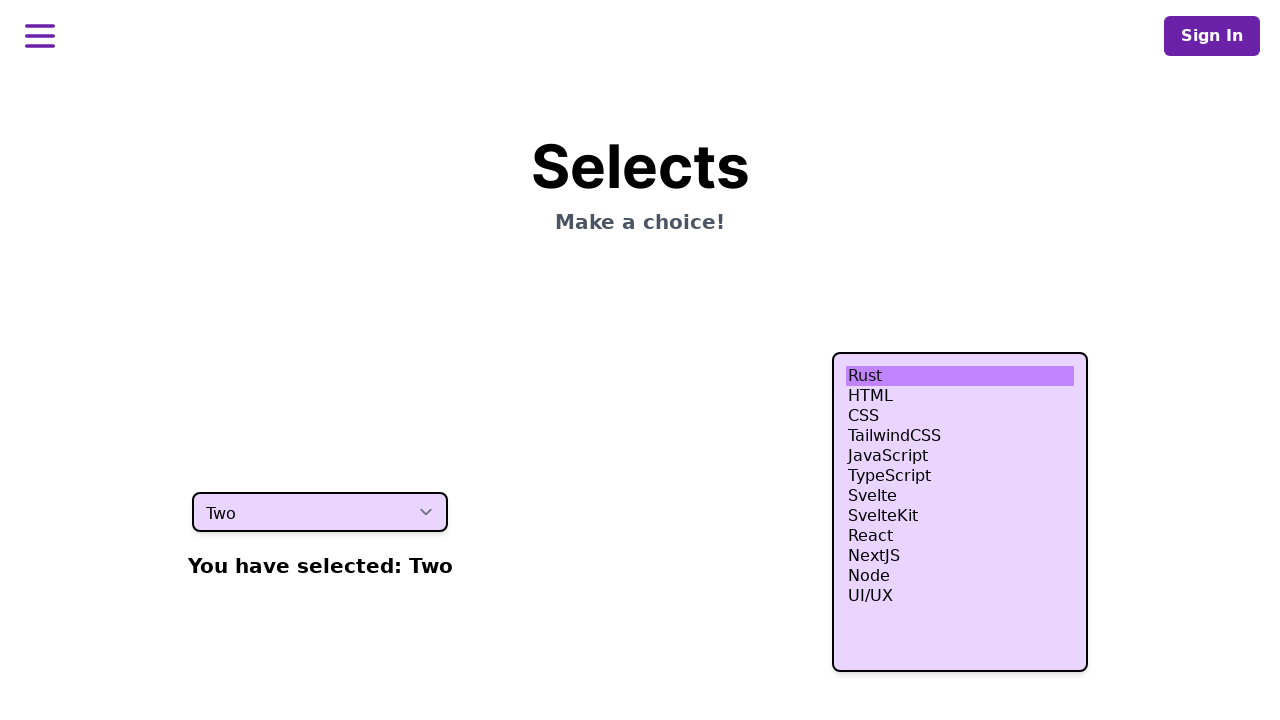

Selected fourth option from dropdown by index on select.h-10
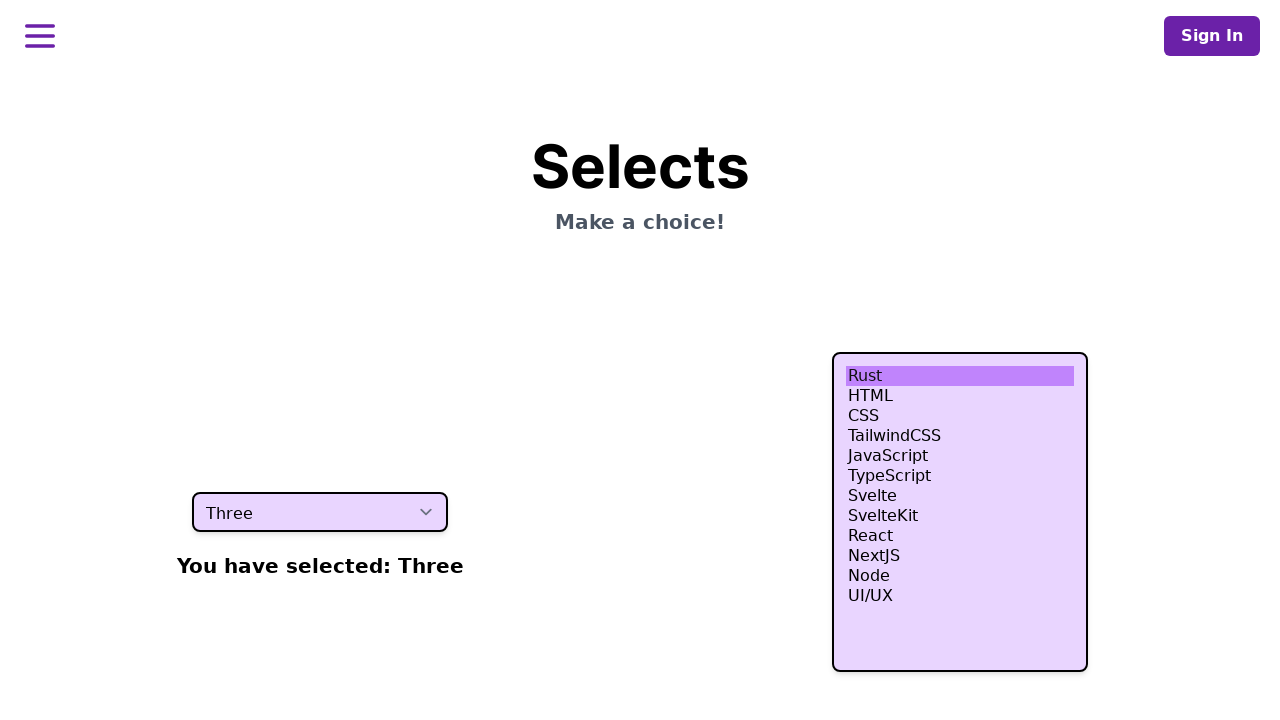

Selected 'four' from dropdown by value attribute on select.h-10
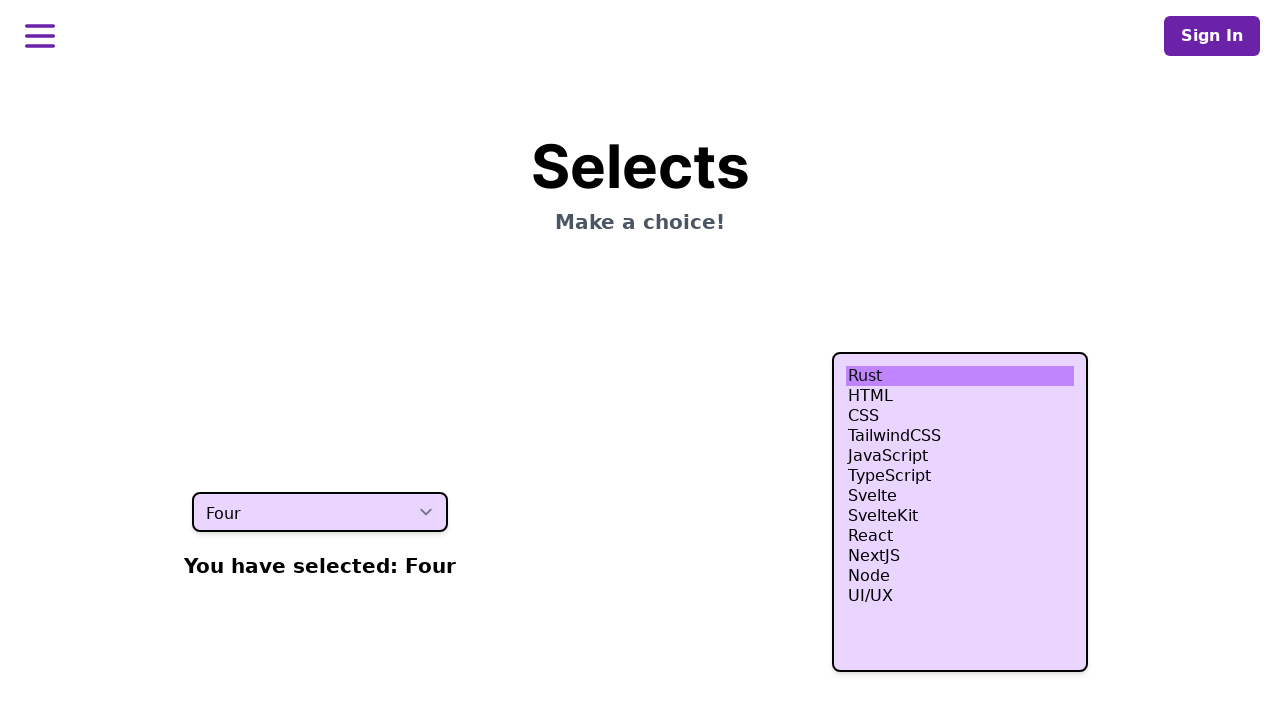

Waited 500ms to ensure selection is complete
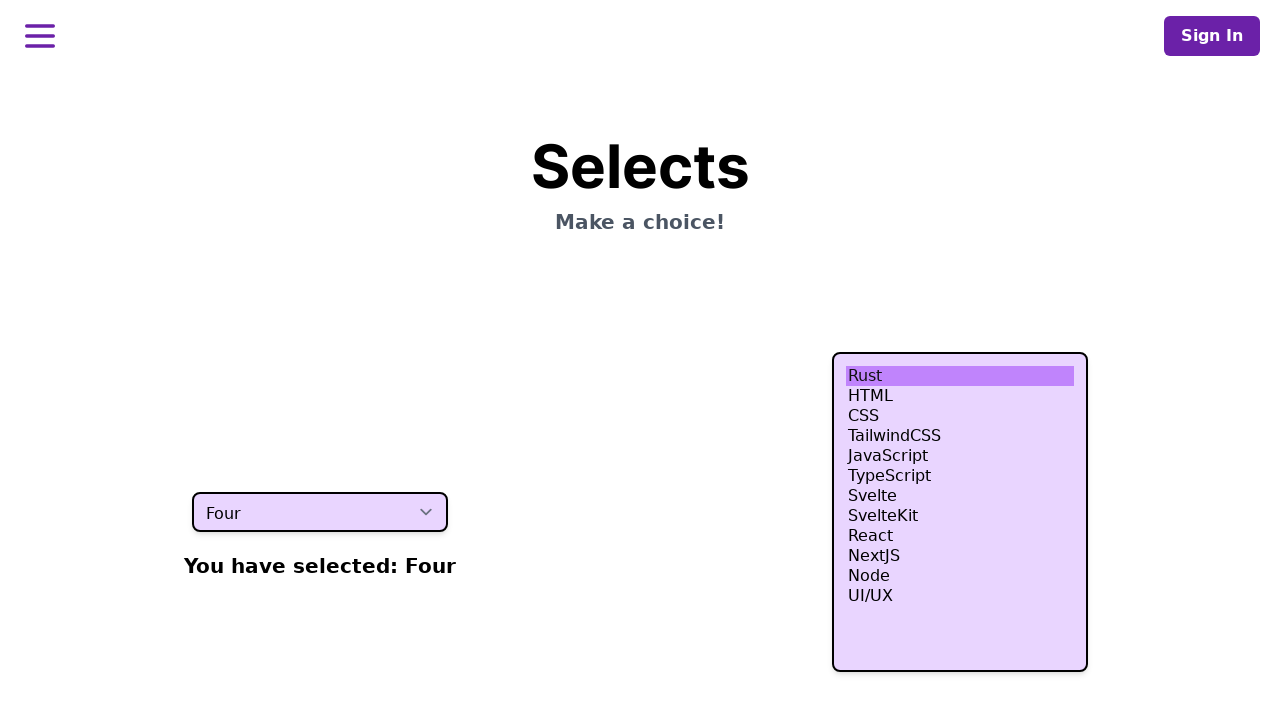

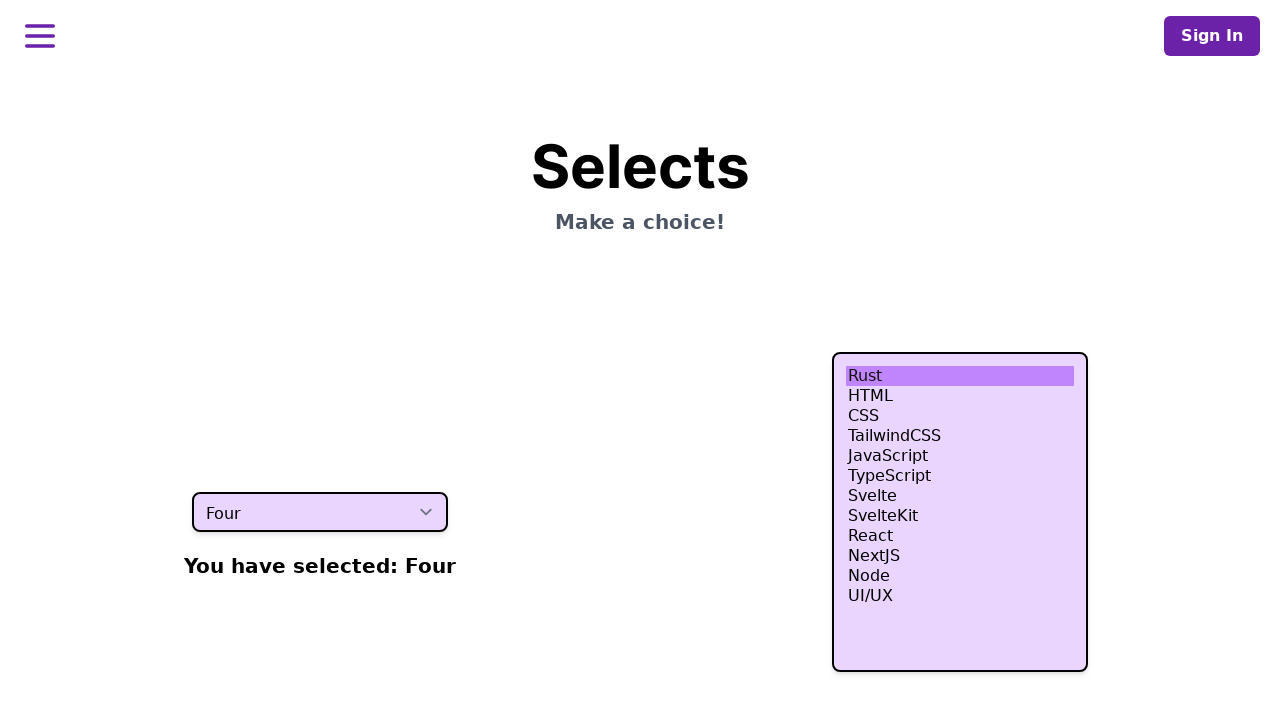